Tests browser navigation commands (back, forward, refresh) and window handling by navigating between pages and switching between browser tabs

Starting URL: https://www.letskodeit.com/home

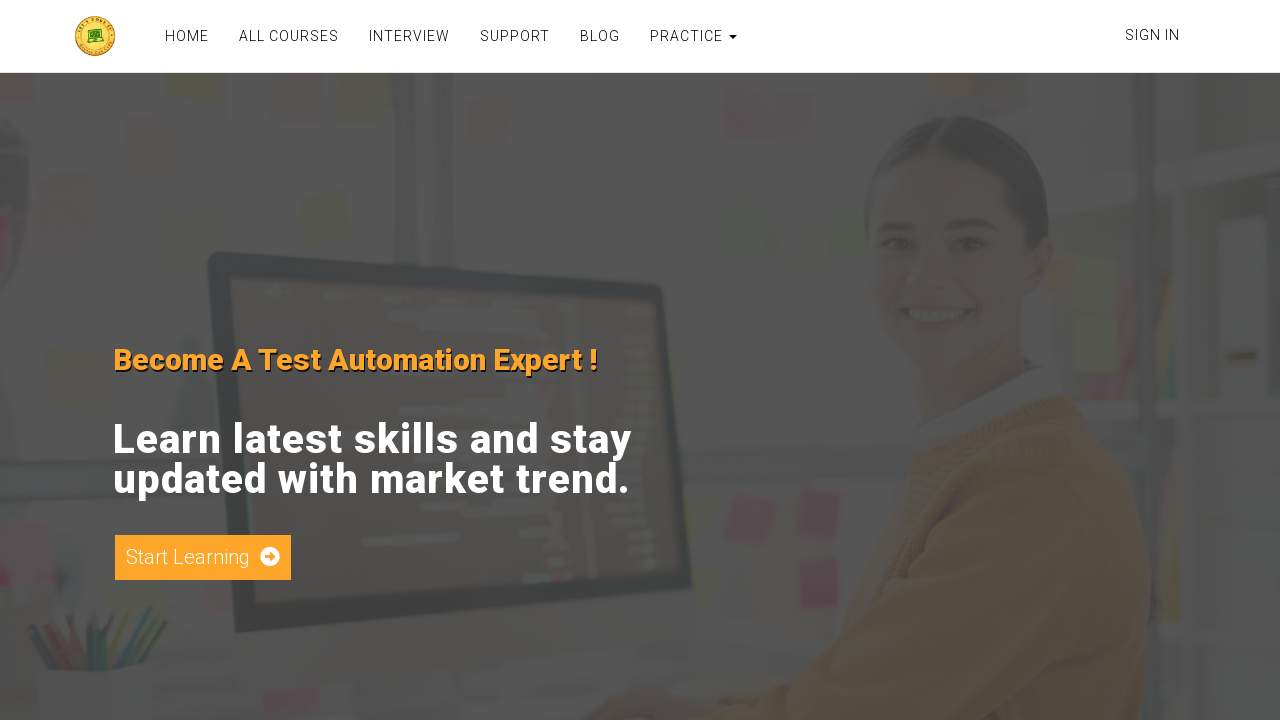

Navigated to practice page at https://www.letskodeit.com/practice
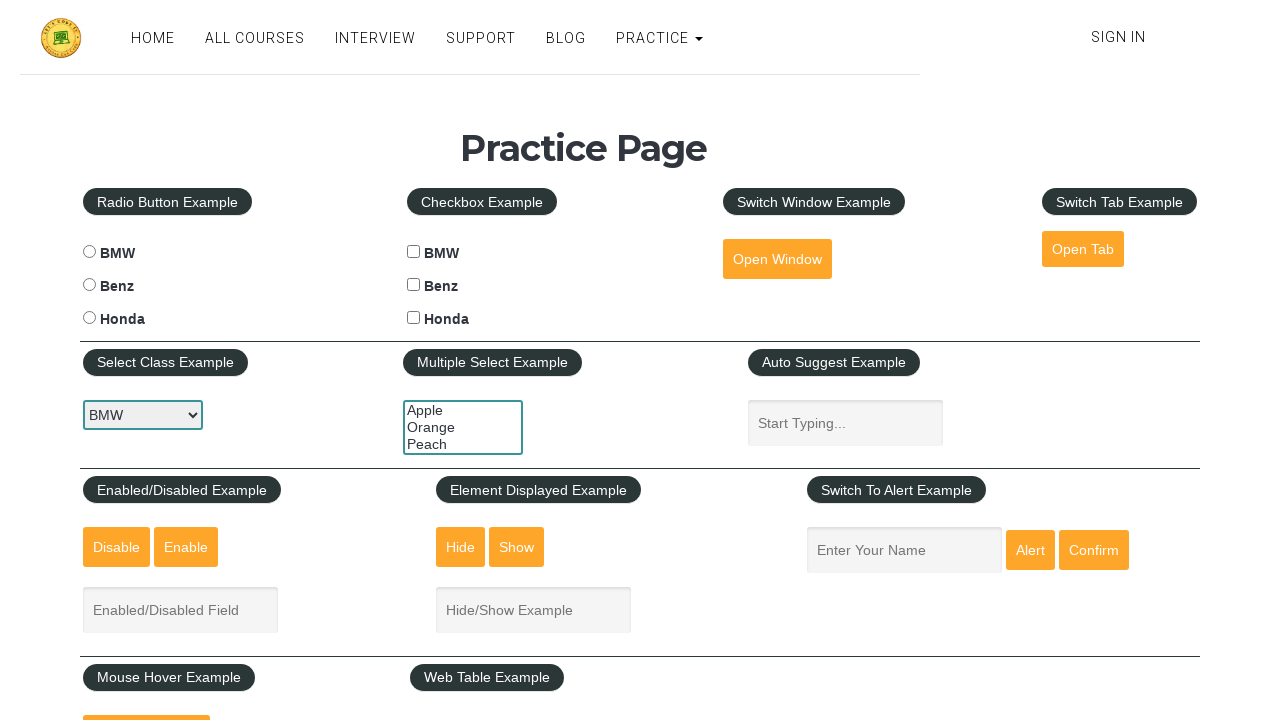

Navigated back to home page
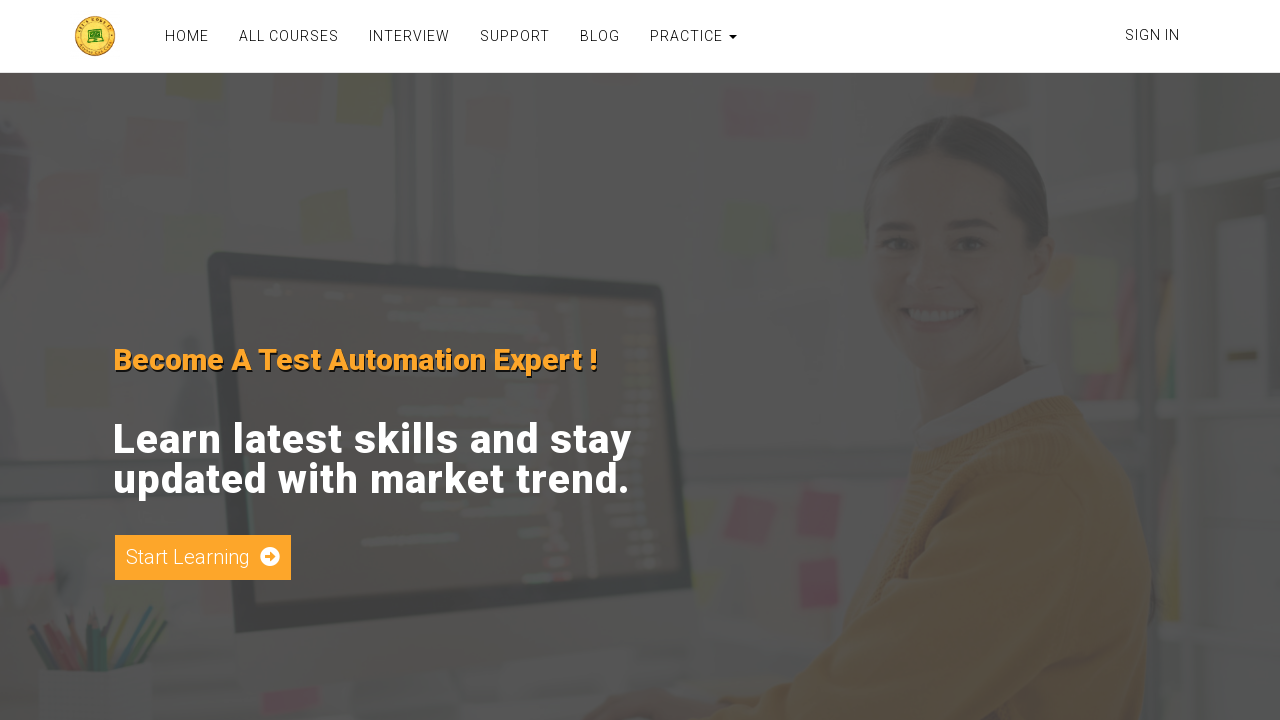

Navigated forward to practice page
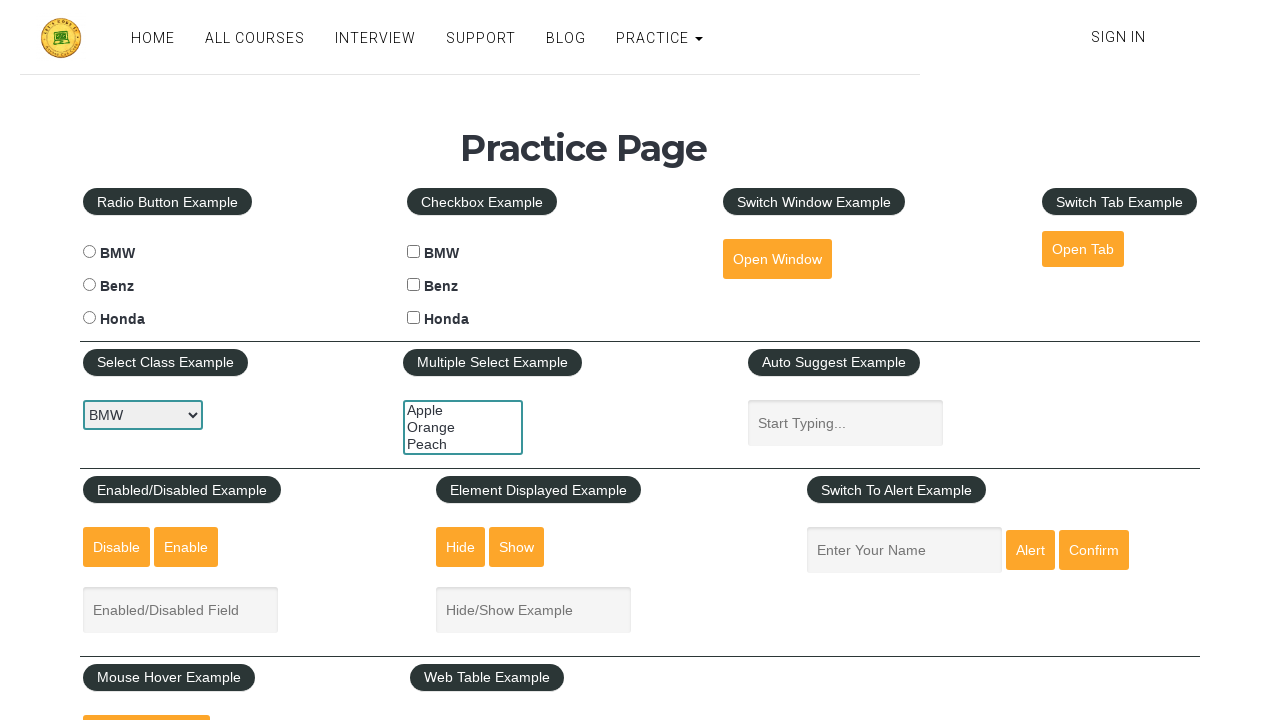

Refreshed the current page
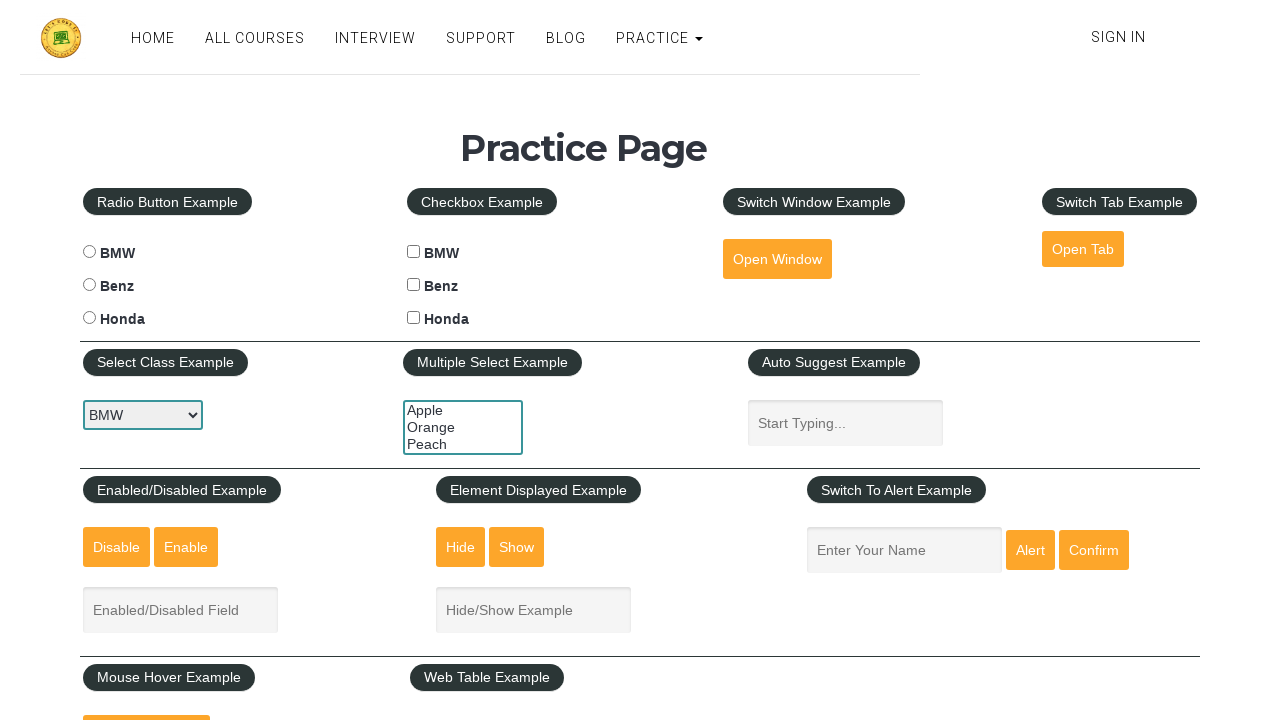

Clicked 'Open Tab' link to open a new browser tab at (1083, 249) on a#opentab
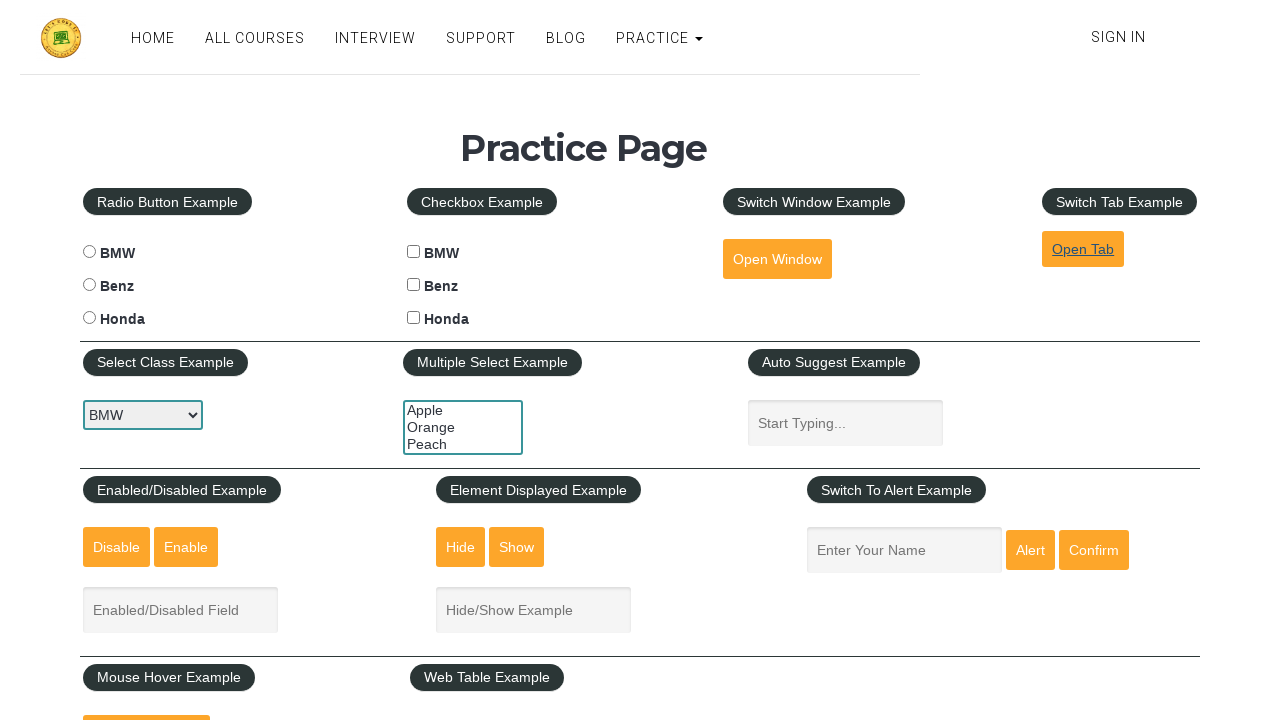

Retrieved new page object from newly opened tab
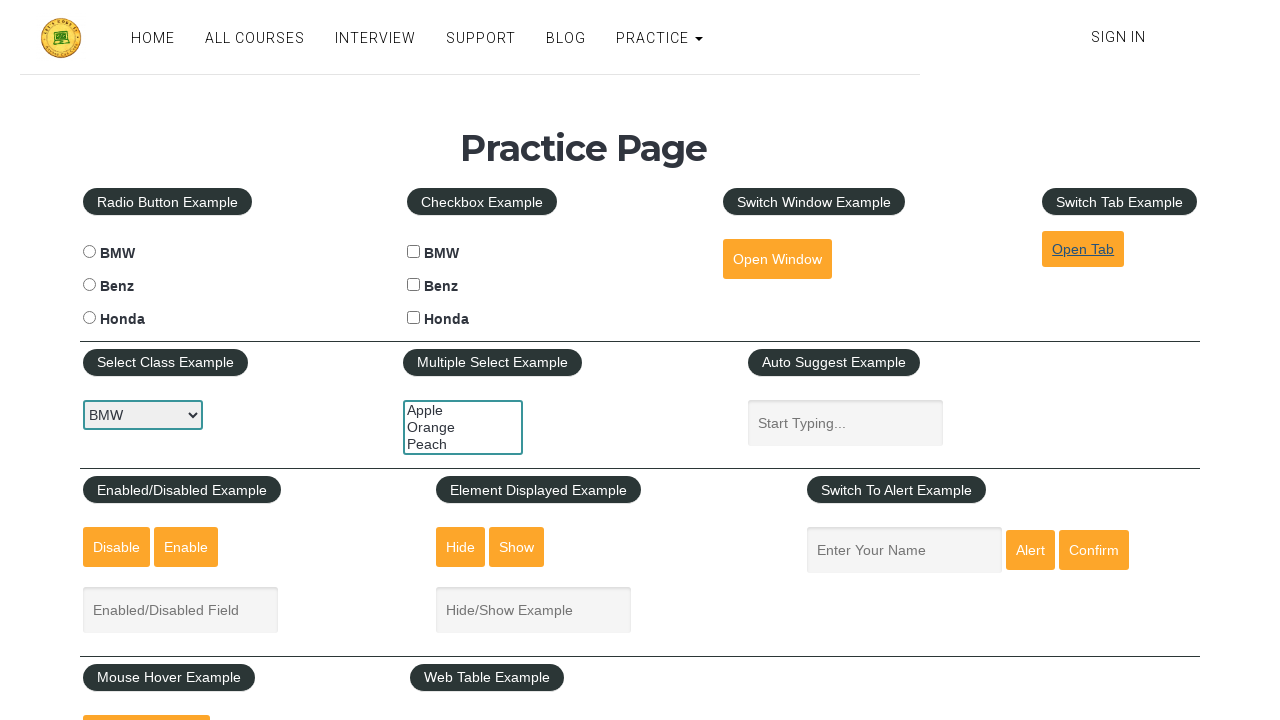

Waited for new page to fully load
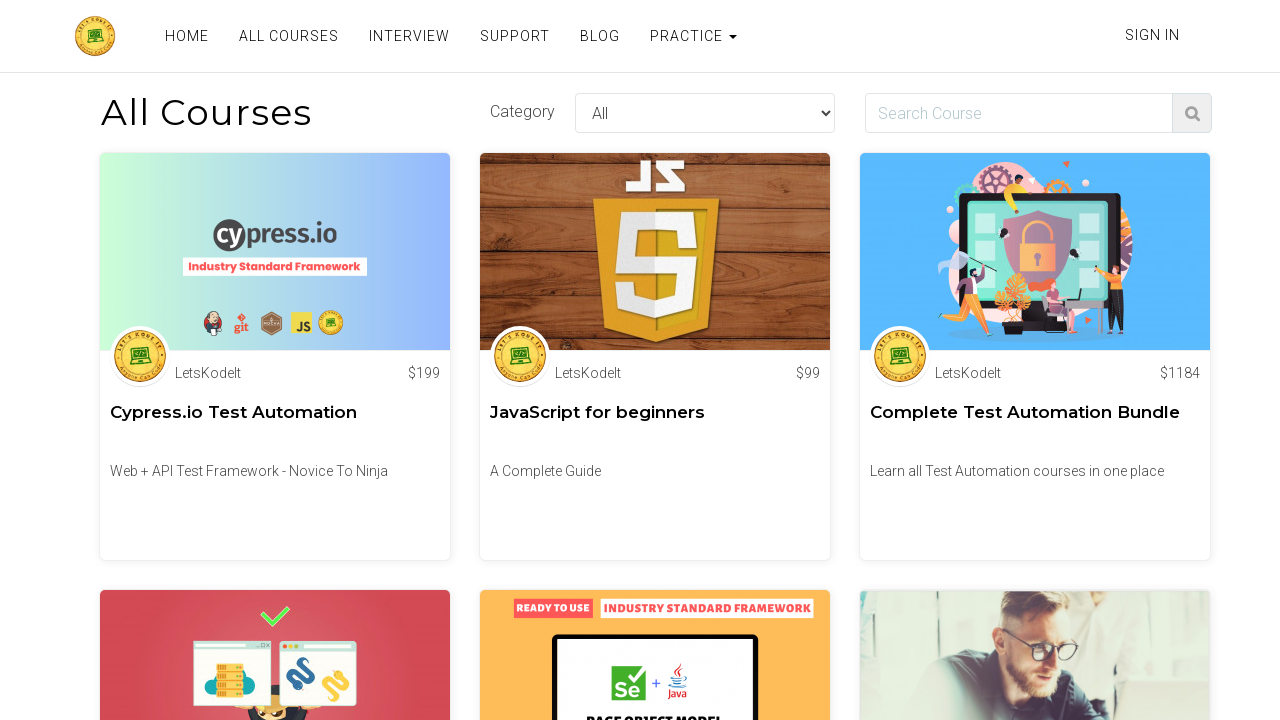

Switched back to original page by bringing it to front
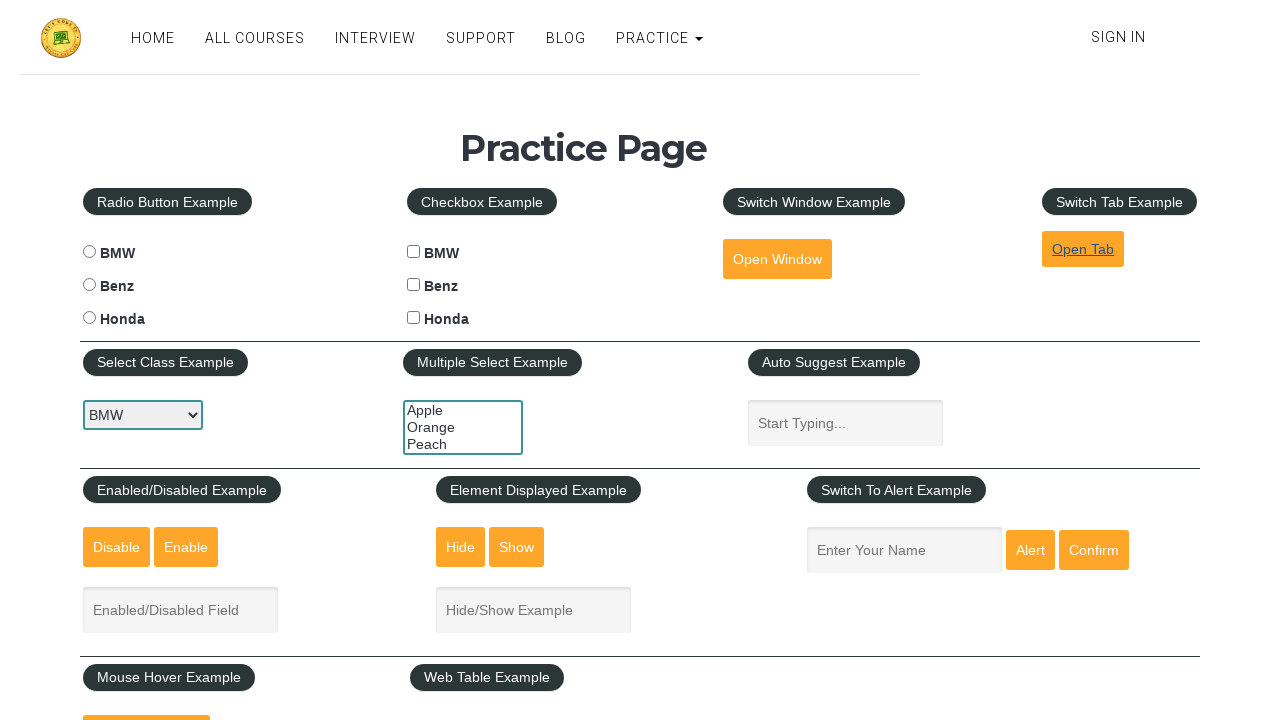

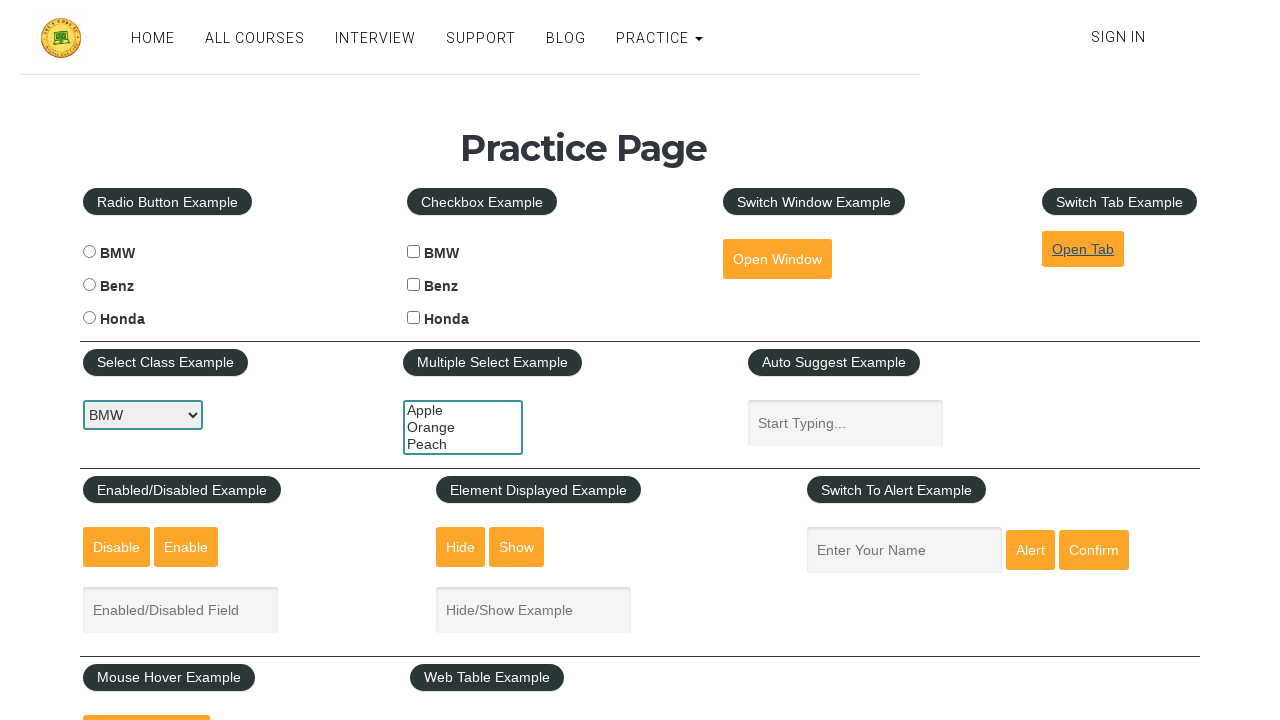